Tests dropdown menu functionality by clicking on dropdown elements

Starting URL: https://bonigarcia.dev/selenium-webdriver-java/index.html

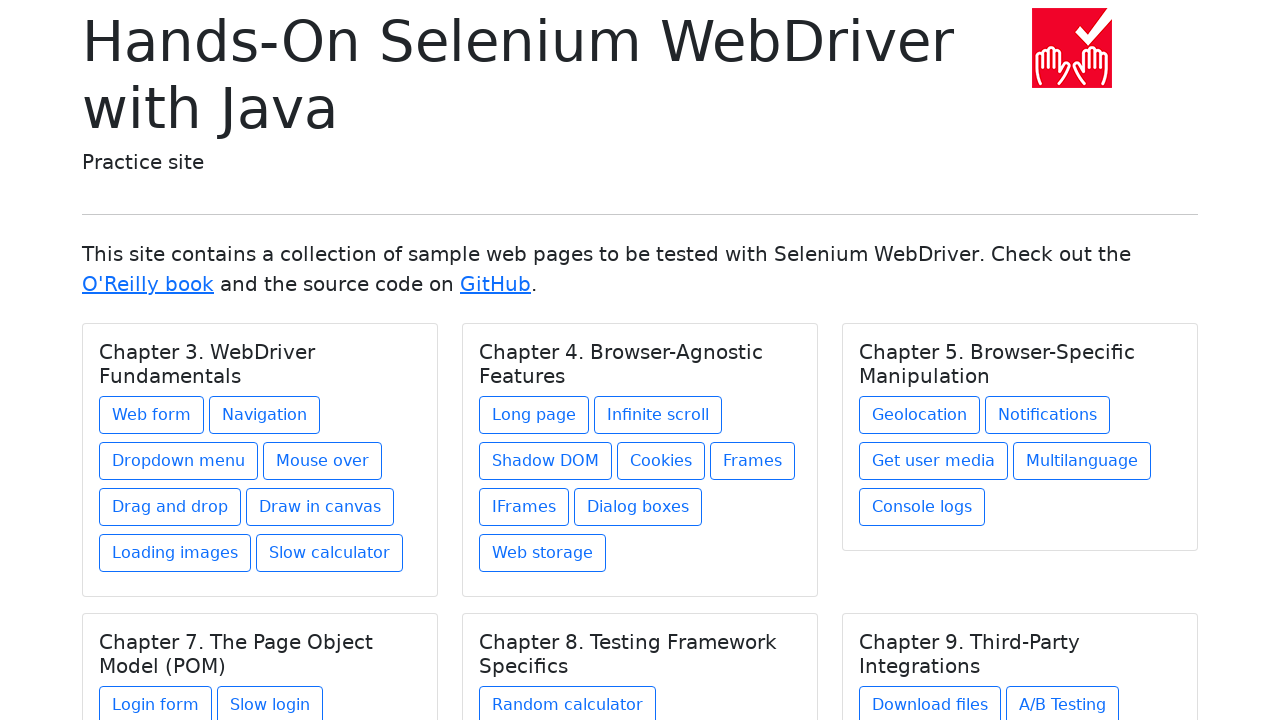

Clicked on dropdown link element at (178, 461) on xpath=//div[1]/div/div/a[3]
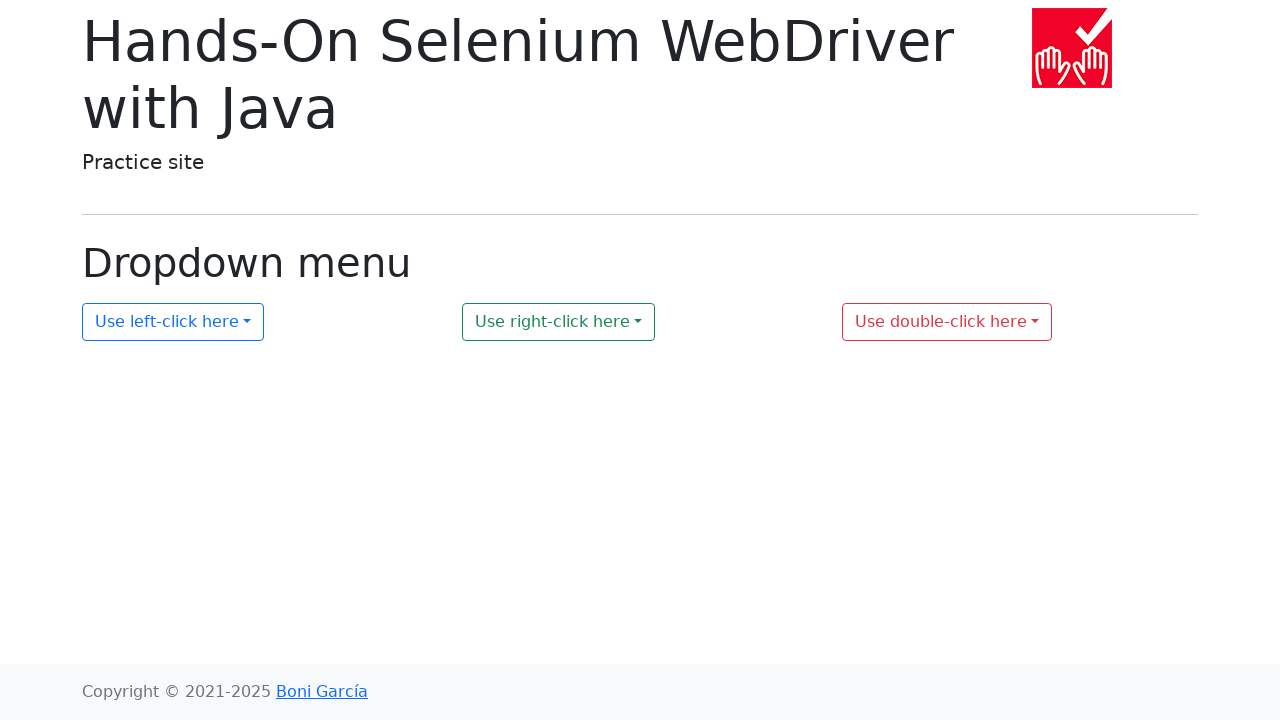

Clicked dropdown button with id 'my-dropdown-1' at (173, 322) on #my-dropdown-1
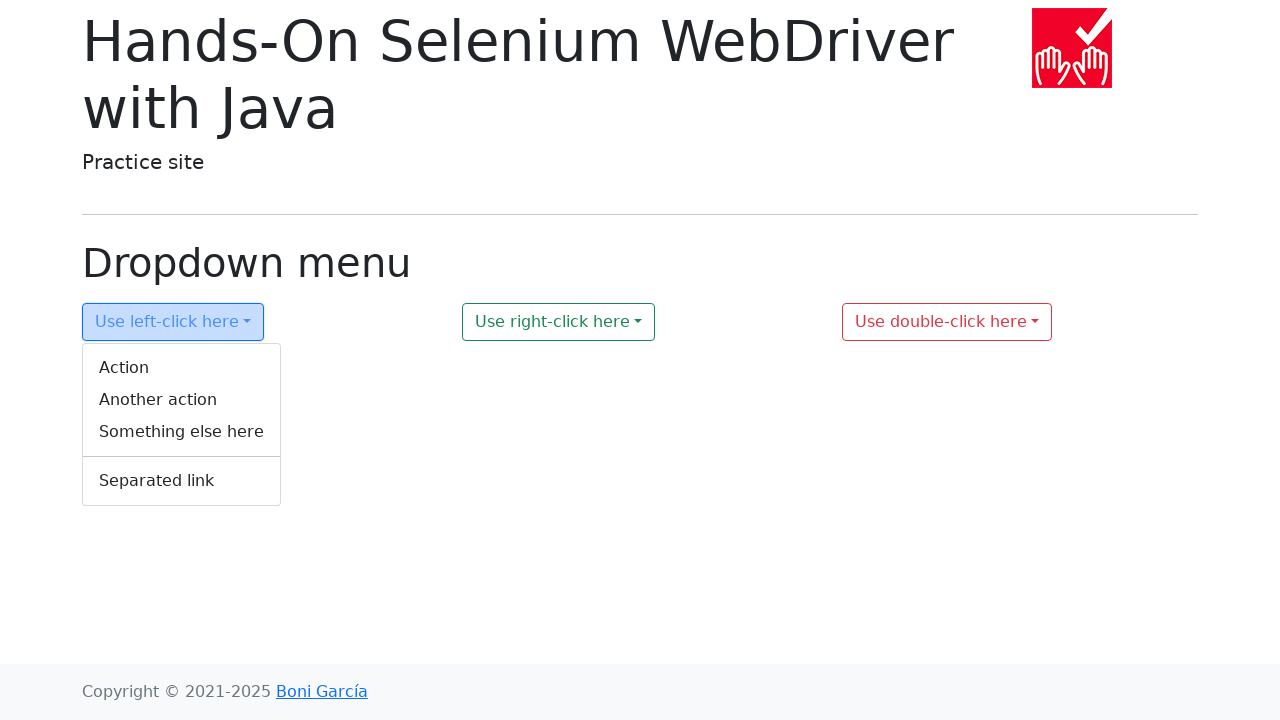

Dropdown item became visible
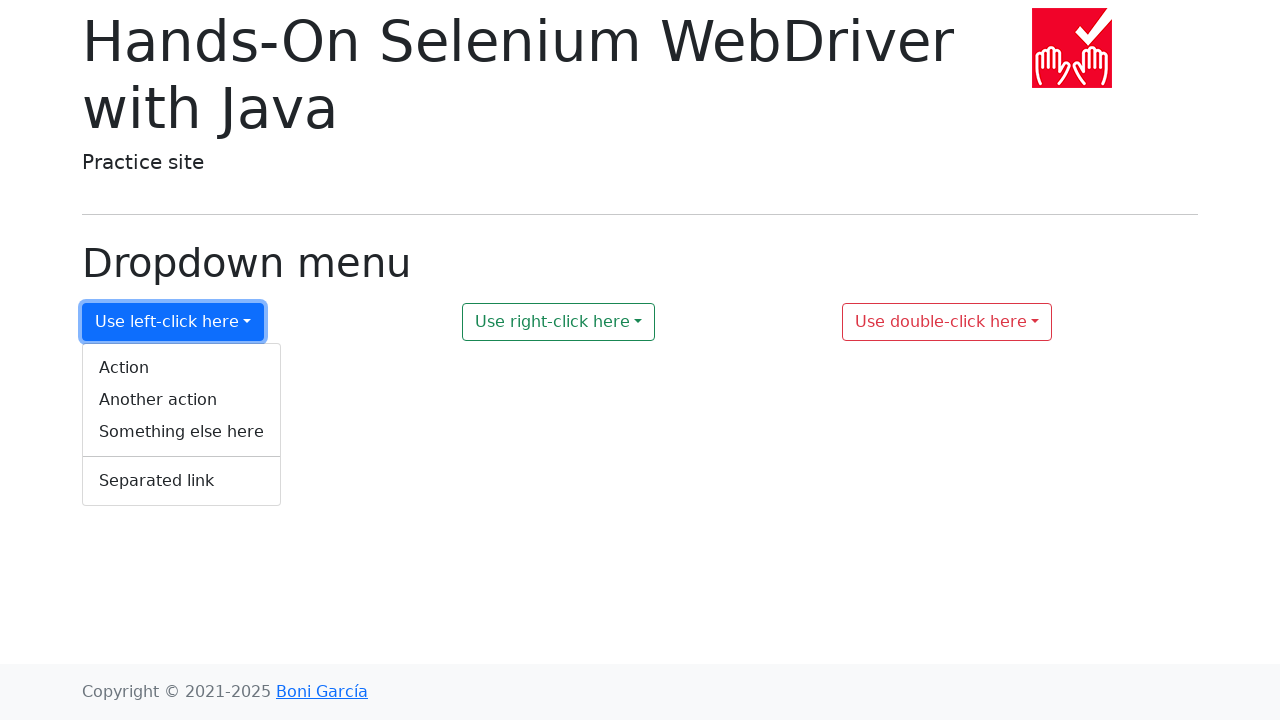

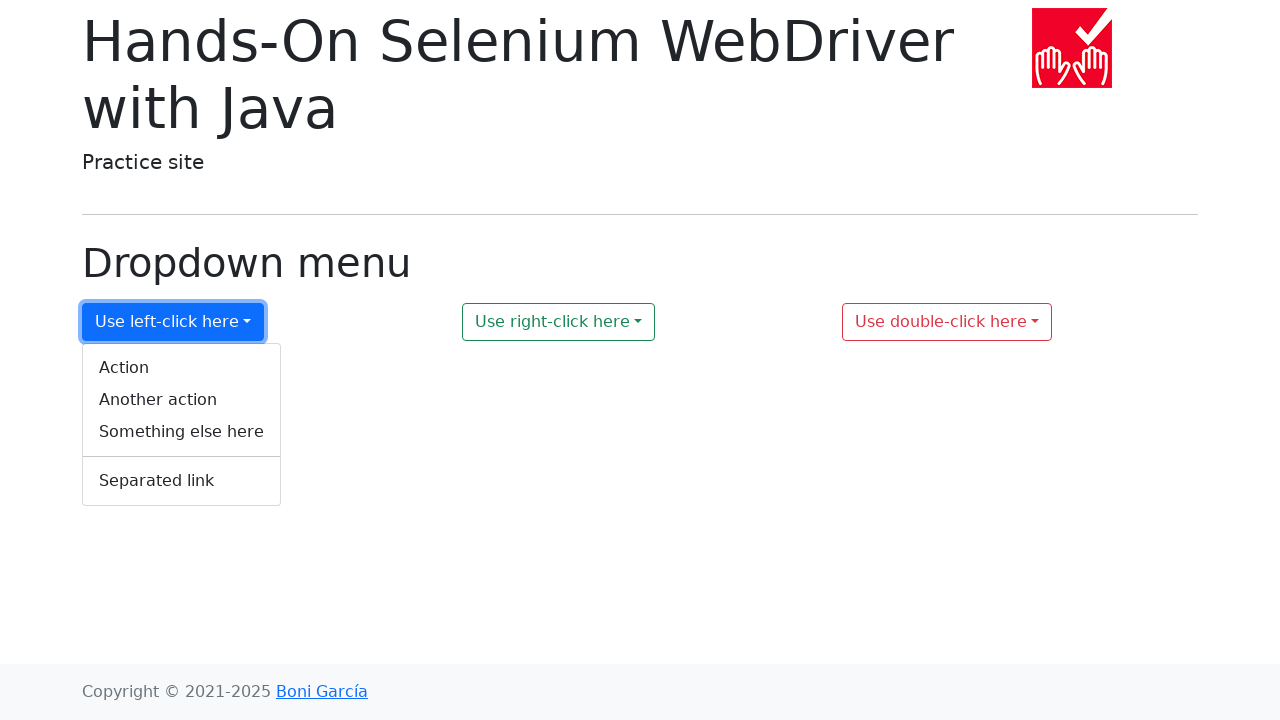